Tests showing and hiding a text element by clicking a hide button on the practice automation page

Starting URL: https://rahulshettyacademy.com/AutomationPractice/

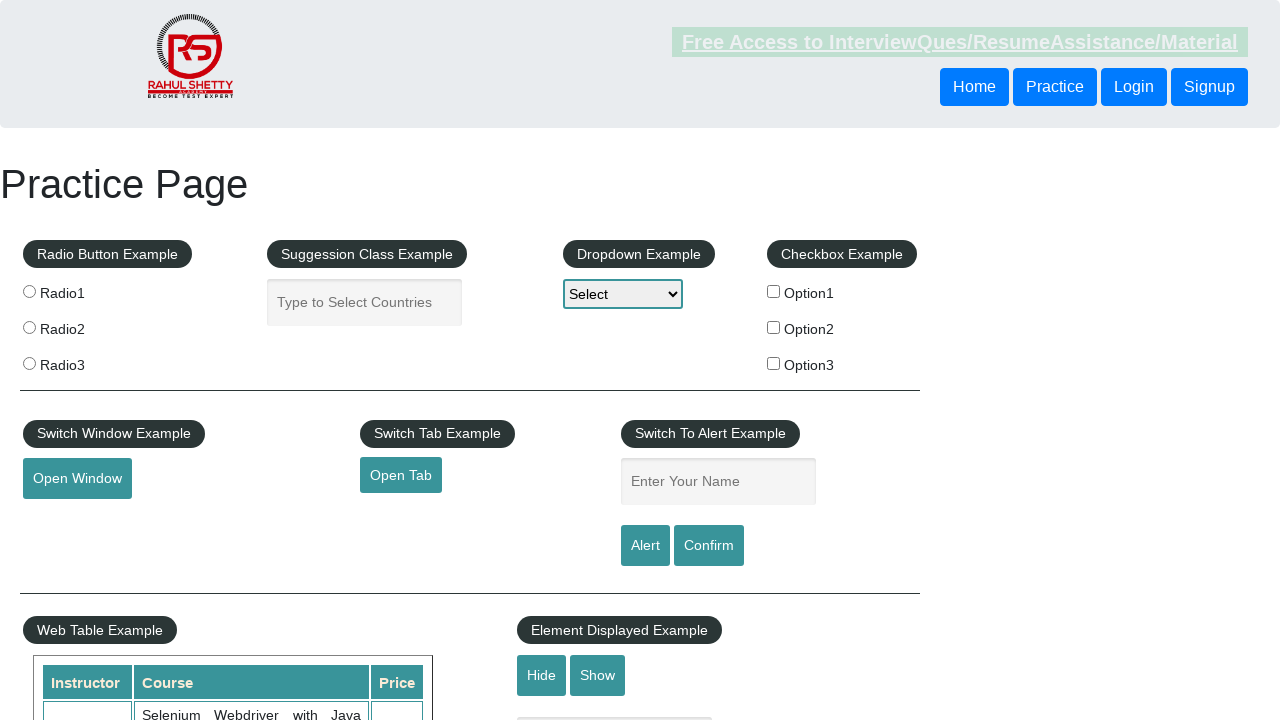

Verified text element is visible on practice automation page
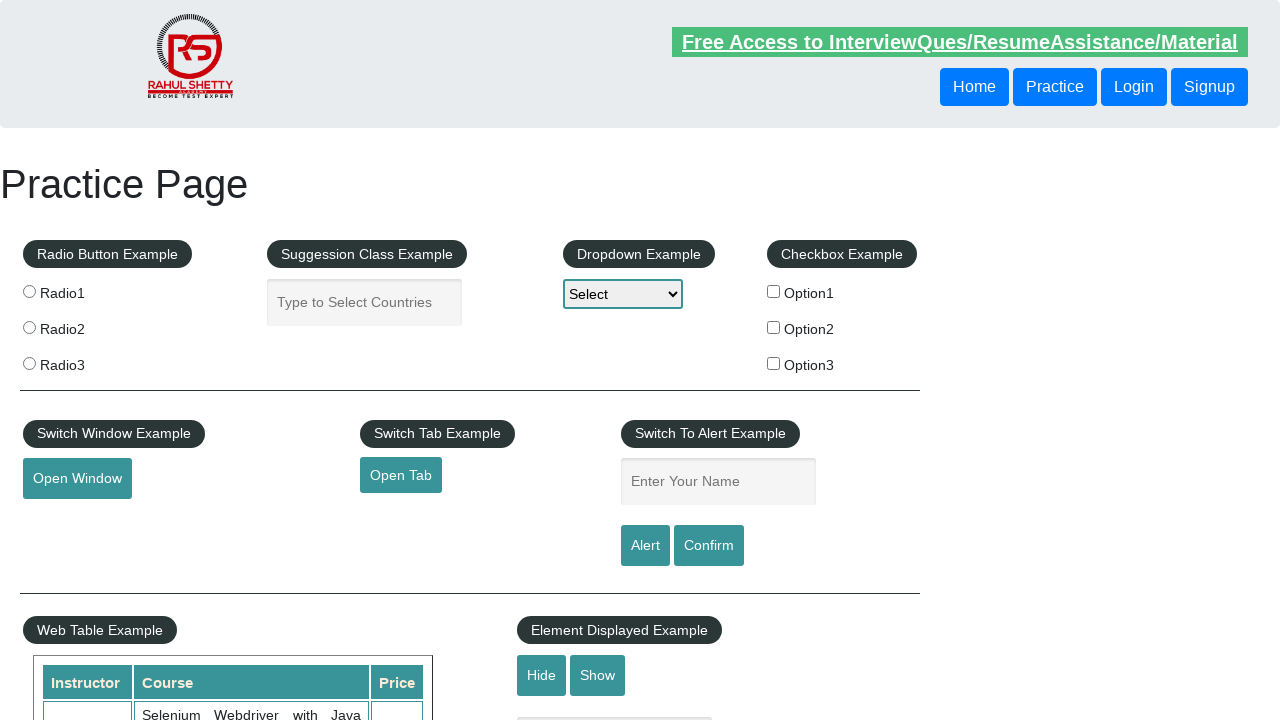

Clicked hide button to hide text element at (542, 675) on #hide-textbox
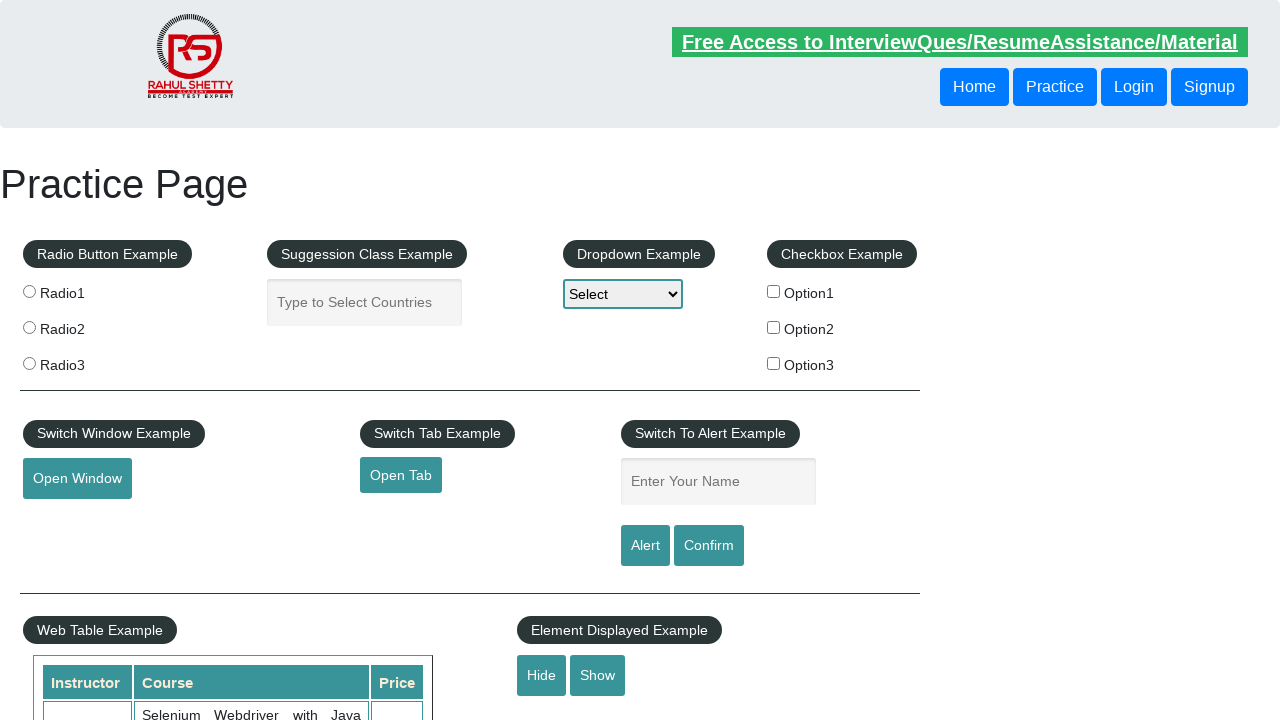

Confirmed text element is now hidden
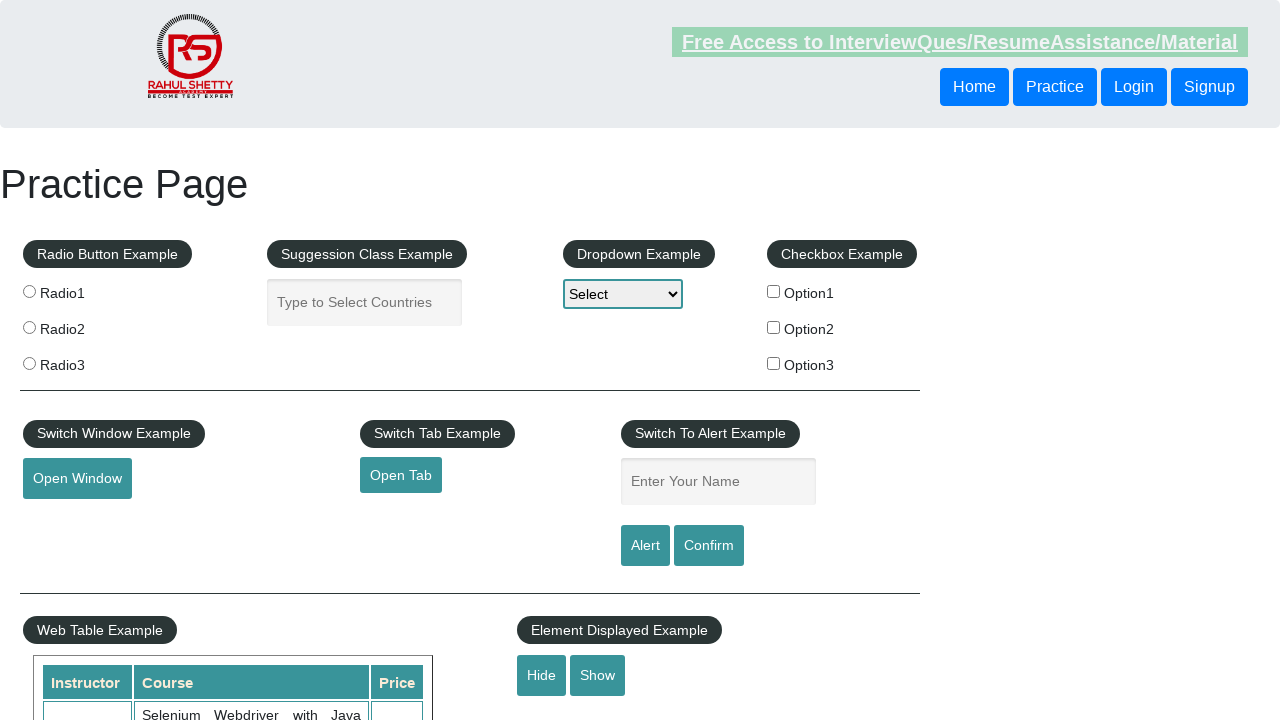

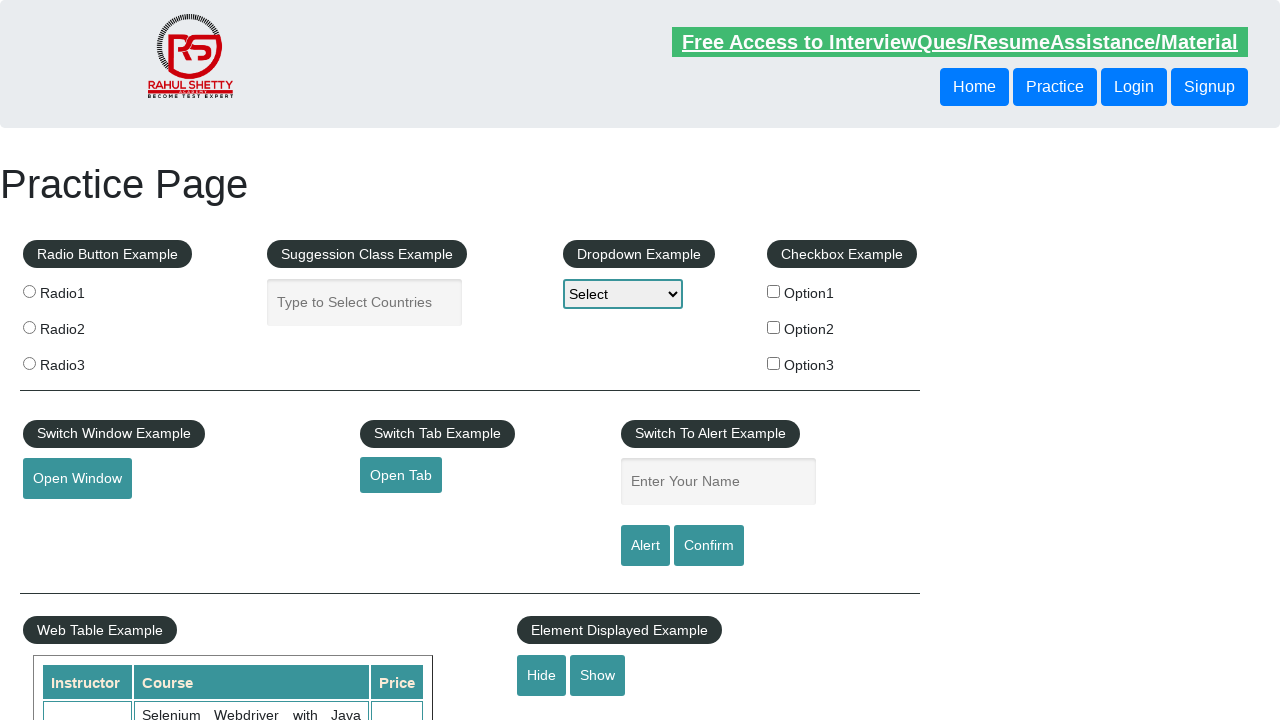